Tests a registration form by filling in required fields (name, surname, email) and submitting the form, then verifies successful registration message is displayed

Starting URL: http://suninjuly.github.io/registration1.html

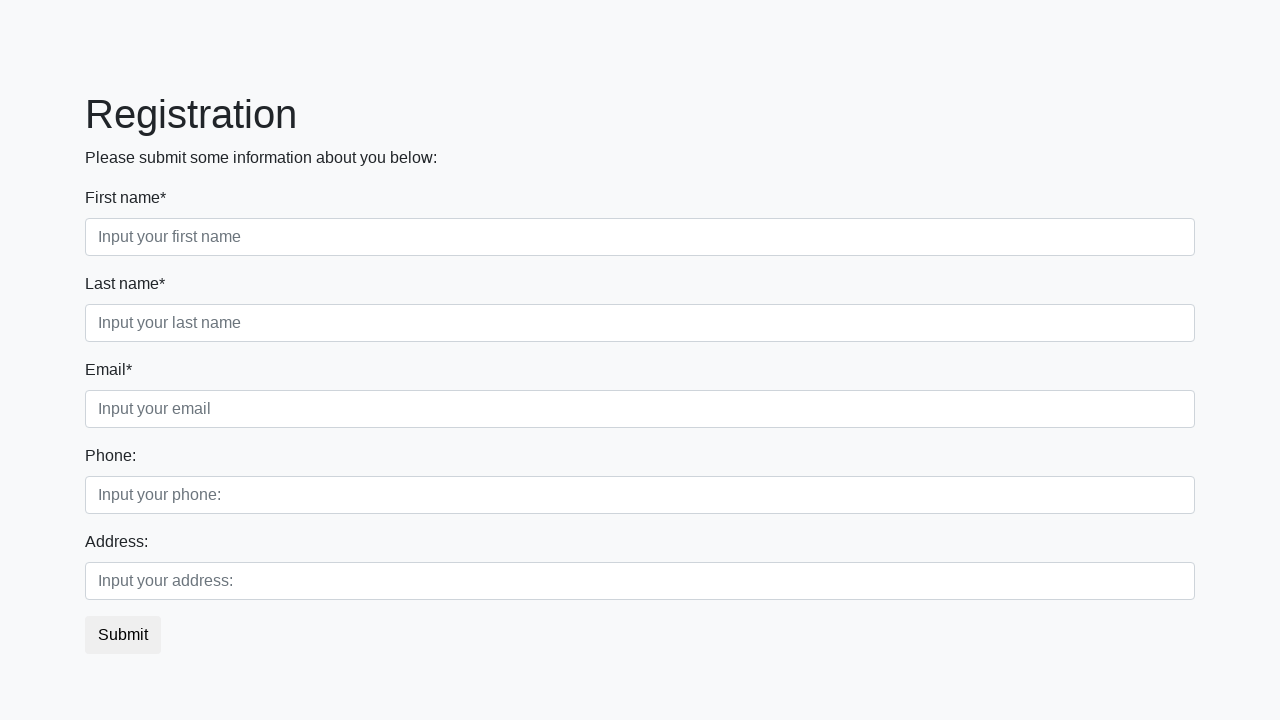

Filled first name field with 'Alexander' on div.first_block input.first
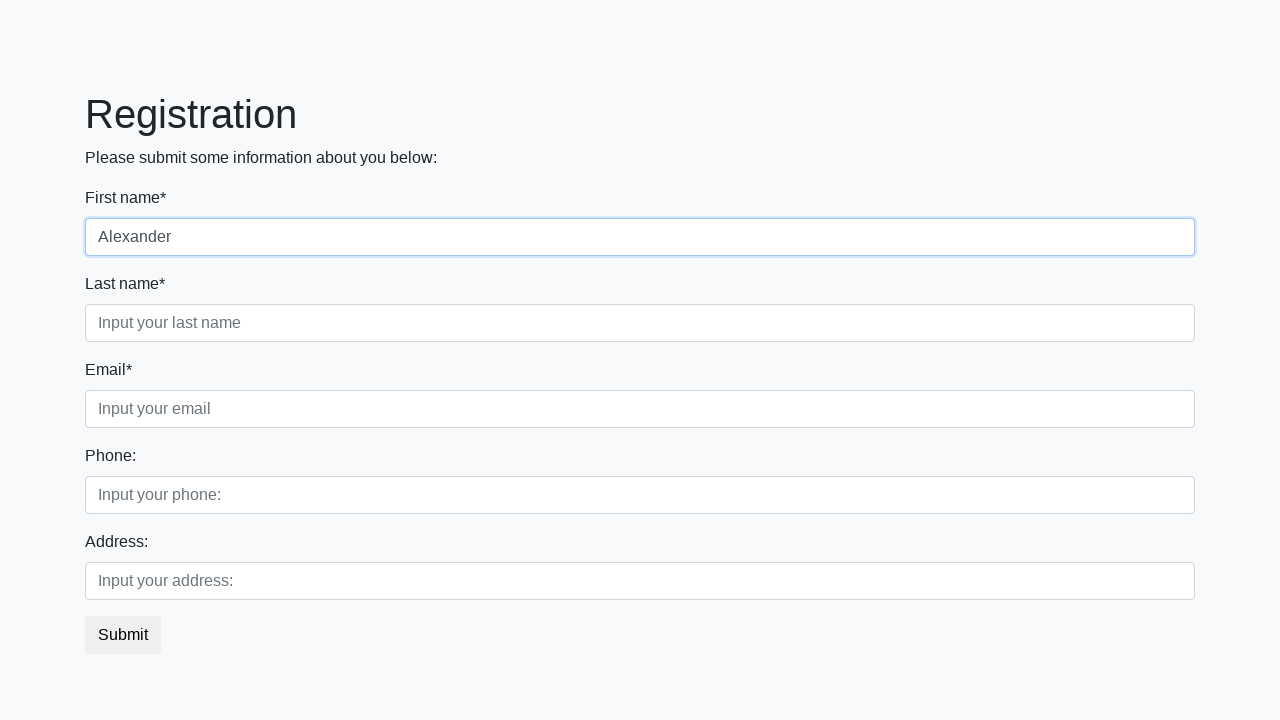

Filled surname field with 'Thompson' on div.first_block input.second
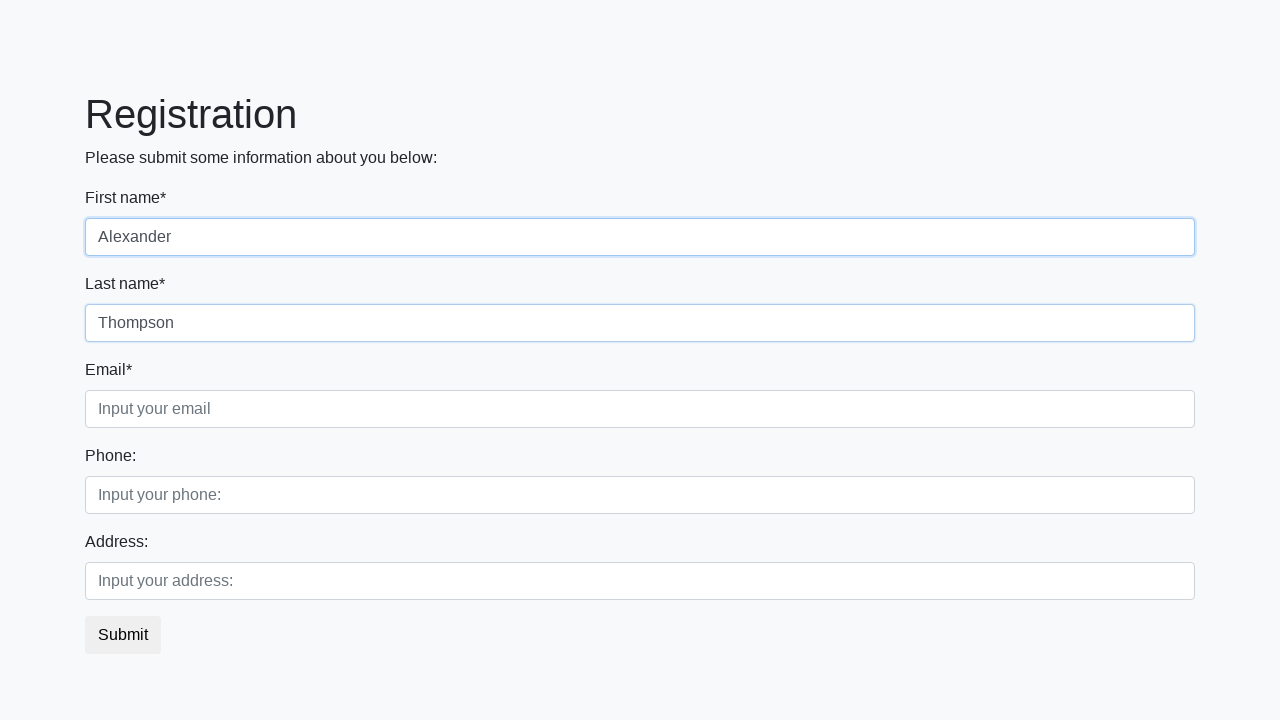

Filled email field with 'alex.thompson@example.com' on div.first_block input.third
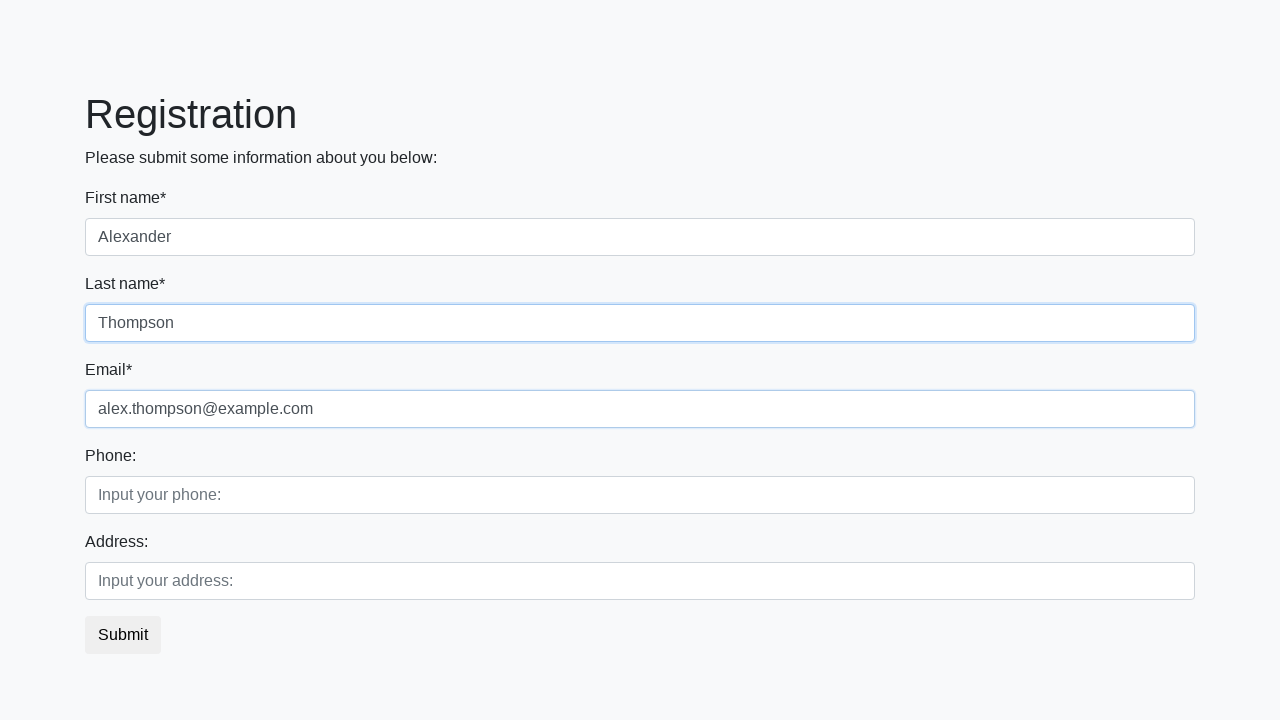

Clicked submit button to register at (123, 635) on button.btn
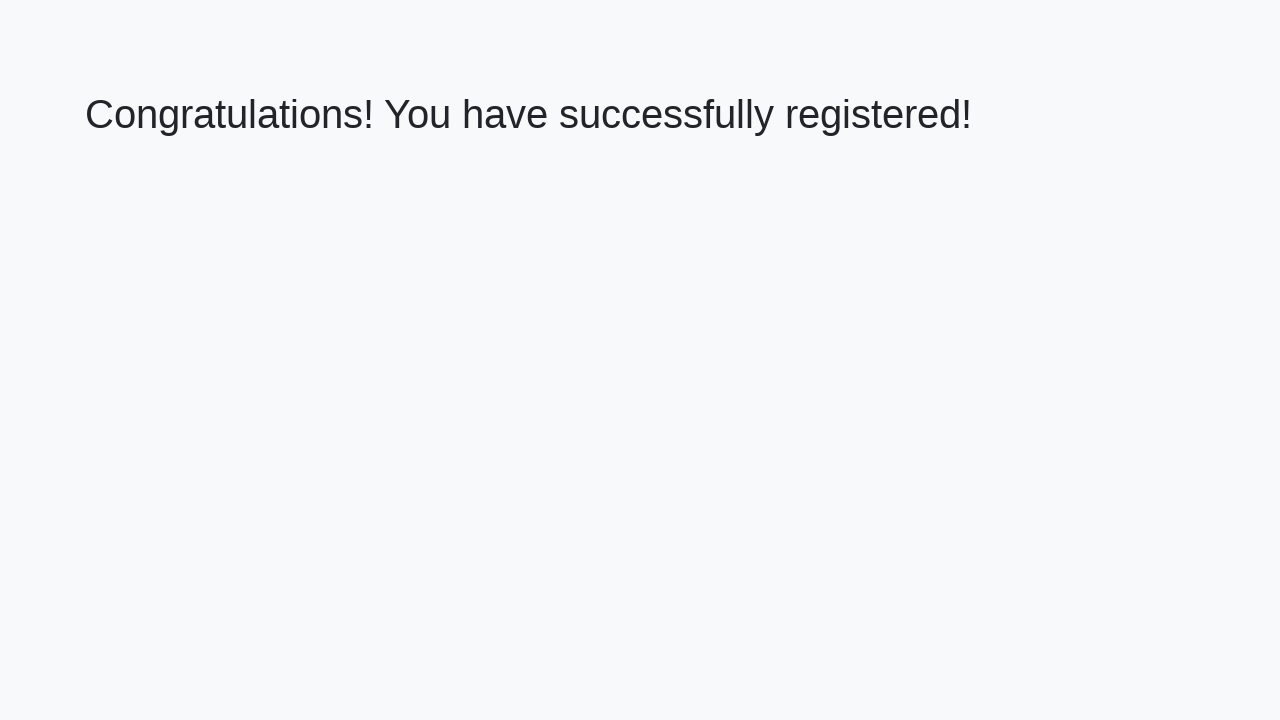

Success message element loaded
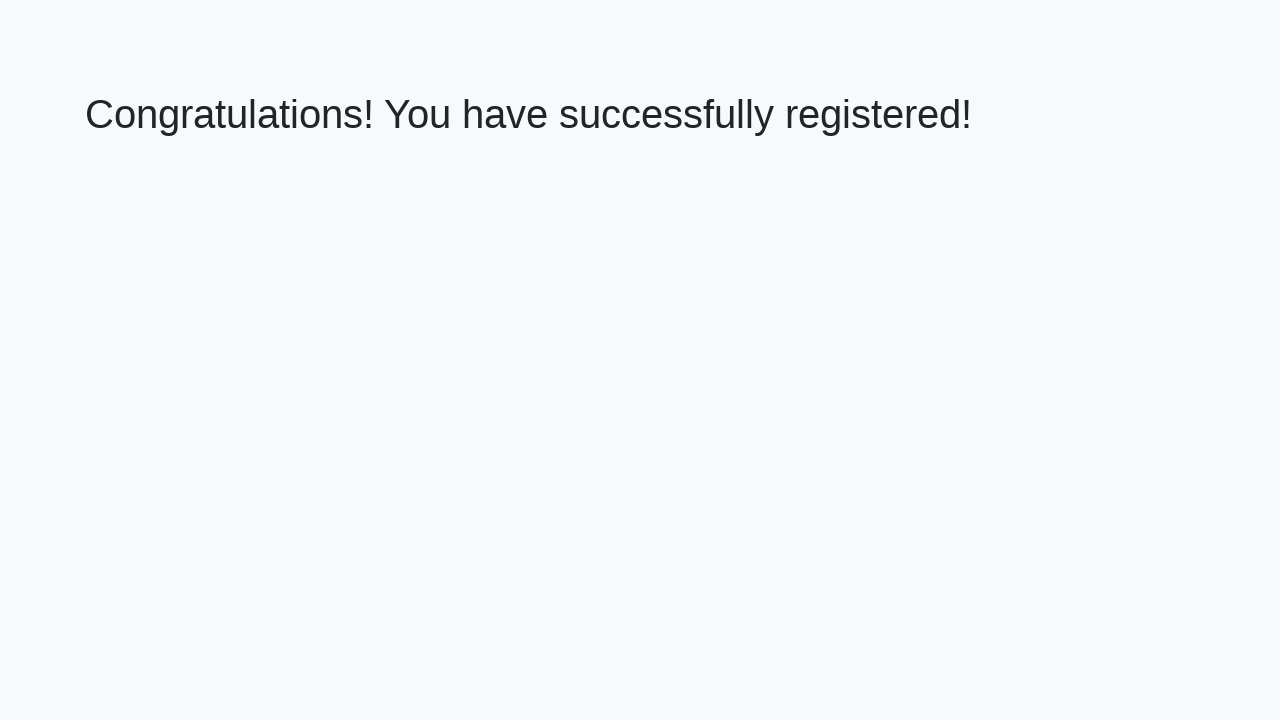

Retrieved success message text: 'Congratulations! You have successfully registered!'
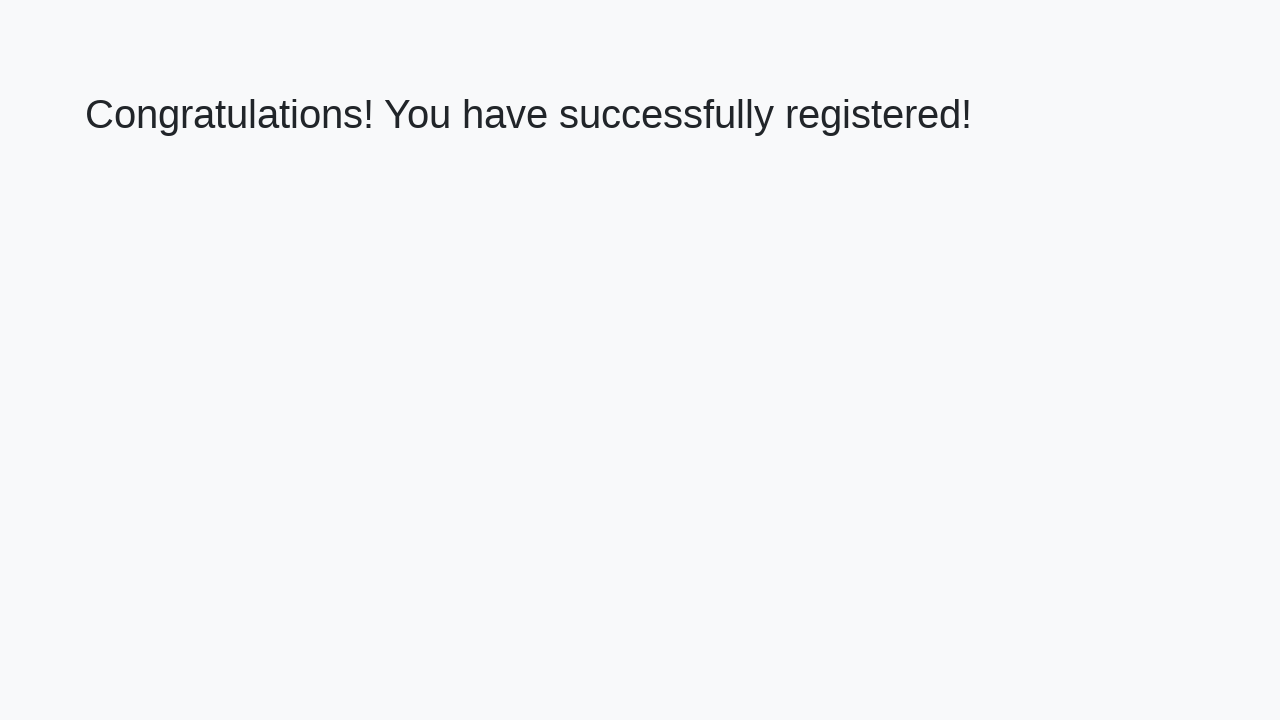

Verified successful registration message is displayed
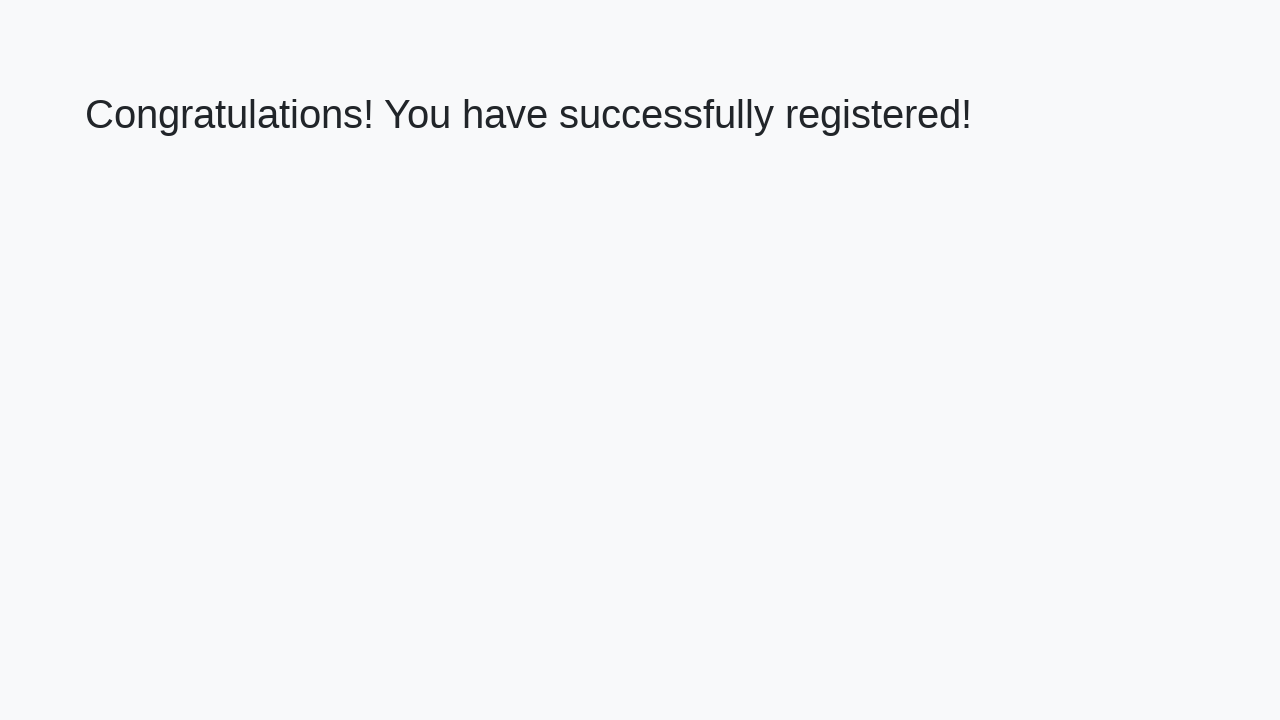

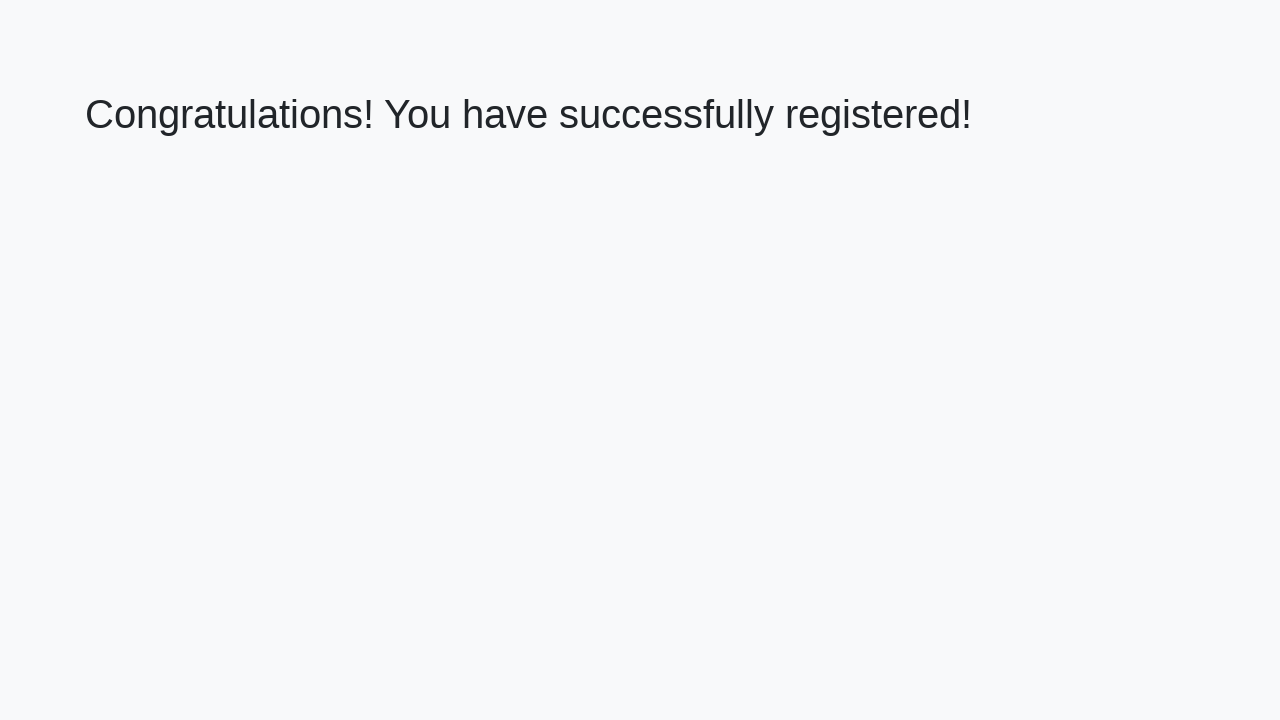